Tests alert handling functionality by clicking on an alert trigger button and accepting the JavaScript alerts that appear

Starting URL: http://www.globalsqa.com/samplepagetest

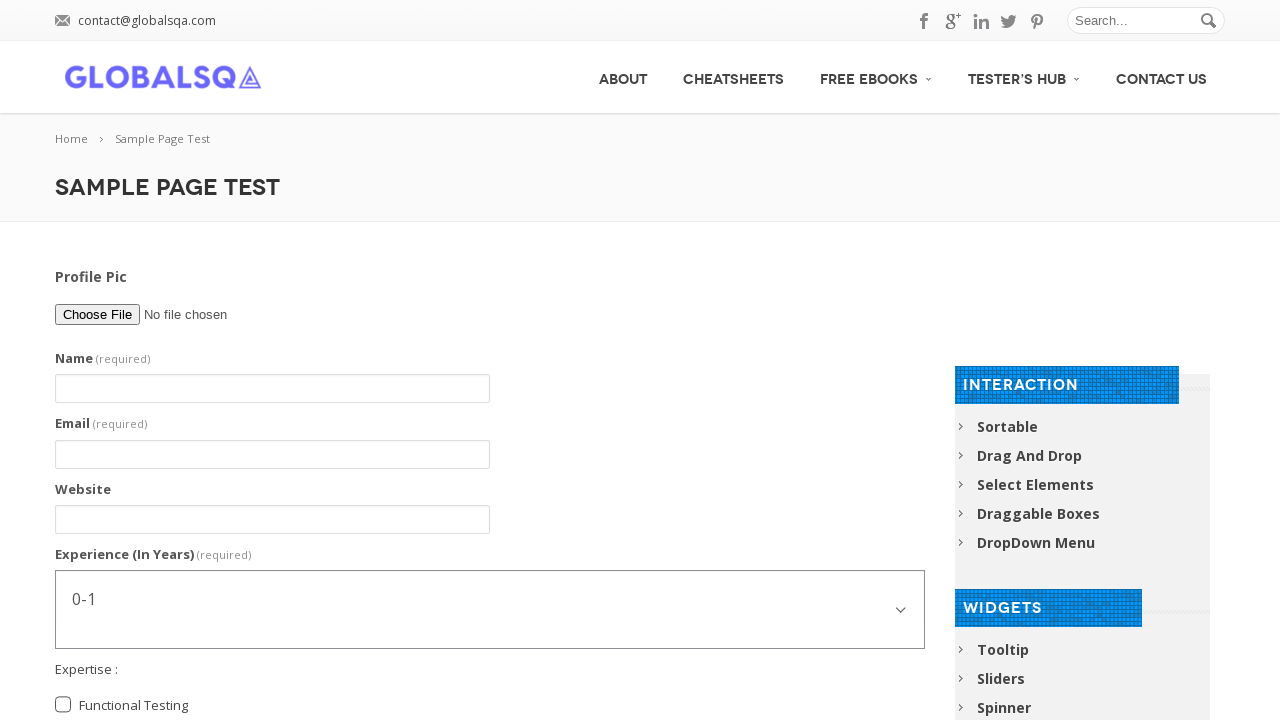

Clicked Alert Box button to trigger alert at (490, 376) on xpath=//*[contains(text(),'Alert Box')]
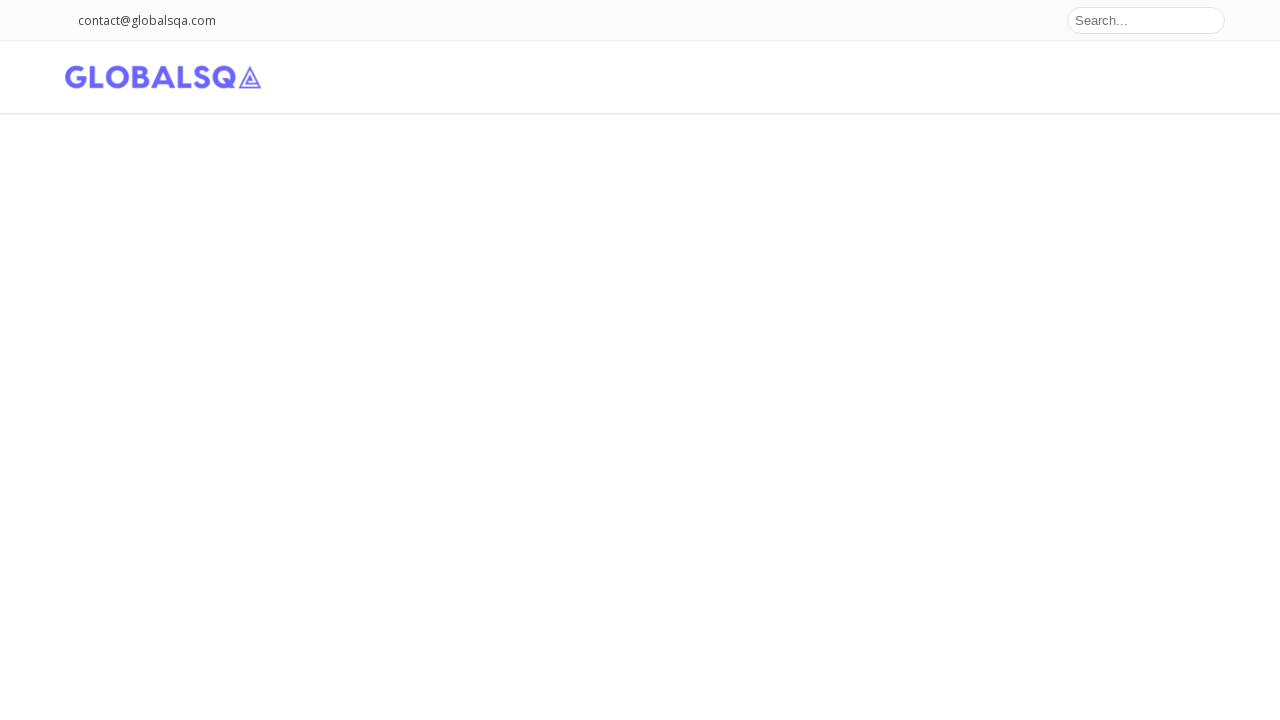

Set up dialog handler to accept JavaScript alerts
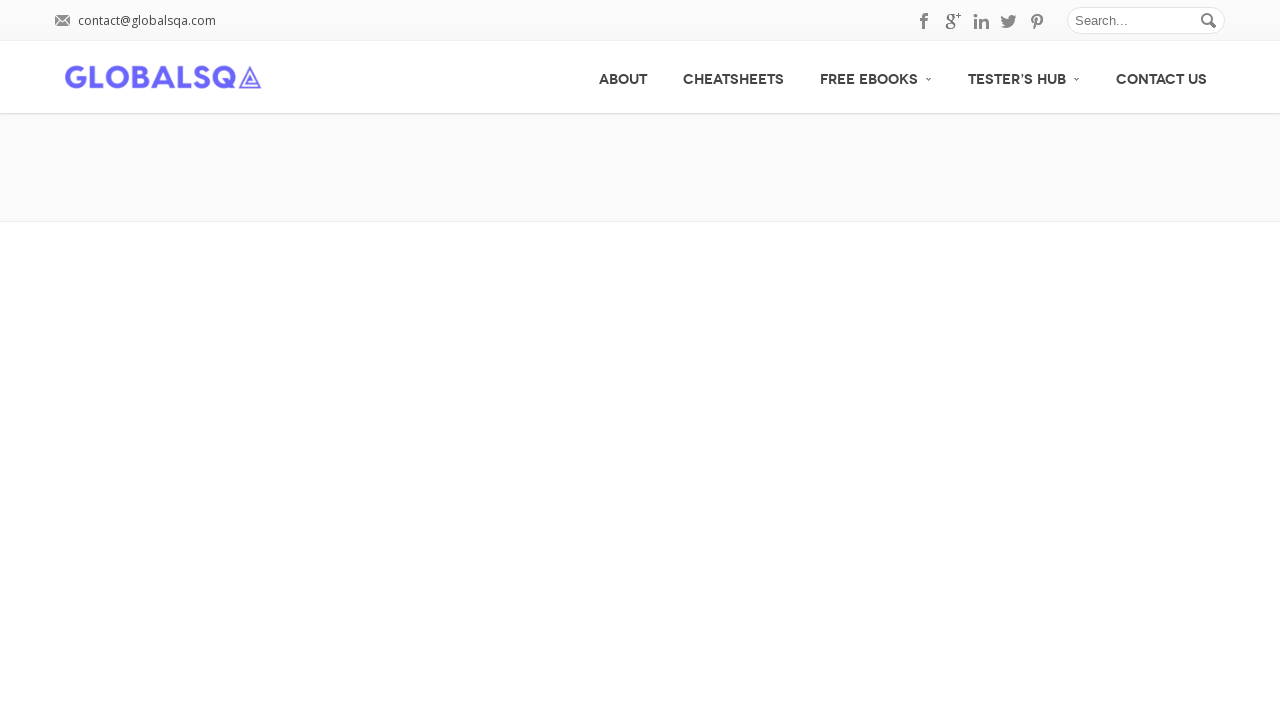

Waited 1 second for subsequent alerts to be processed
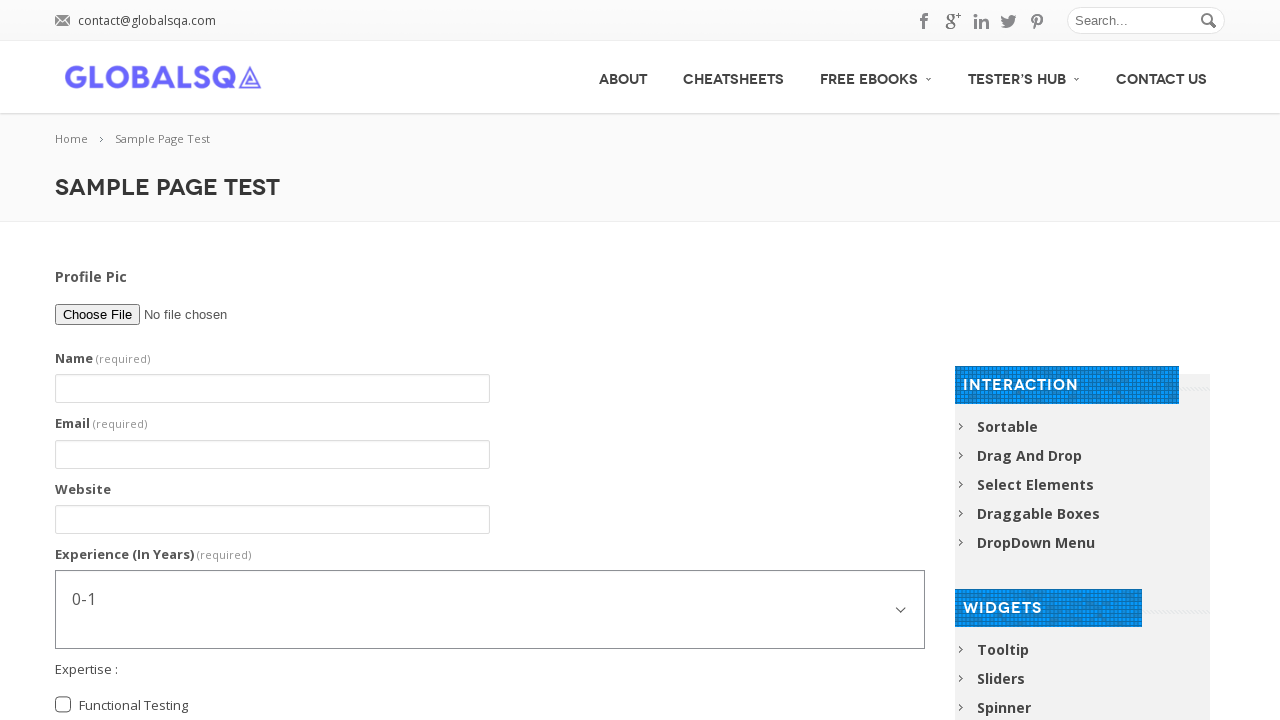

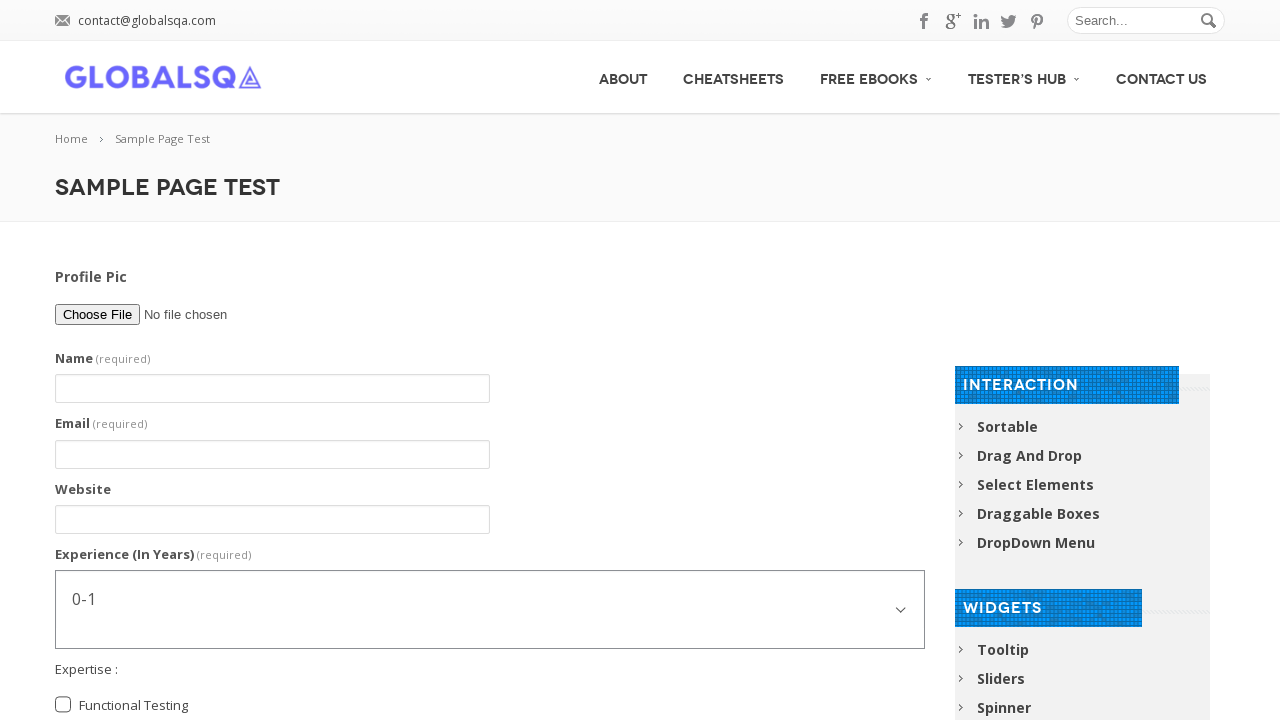